Tests filling a text field and then clicking hide button to hide it

Starting URL: https://www.rahulshettyacademy.com/AutomationPractice/

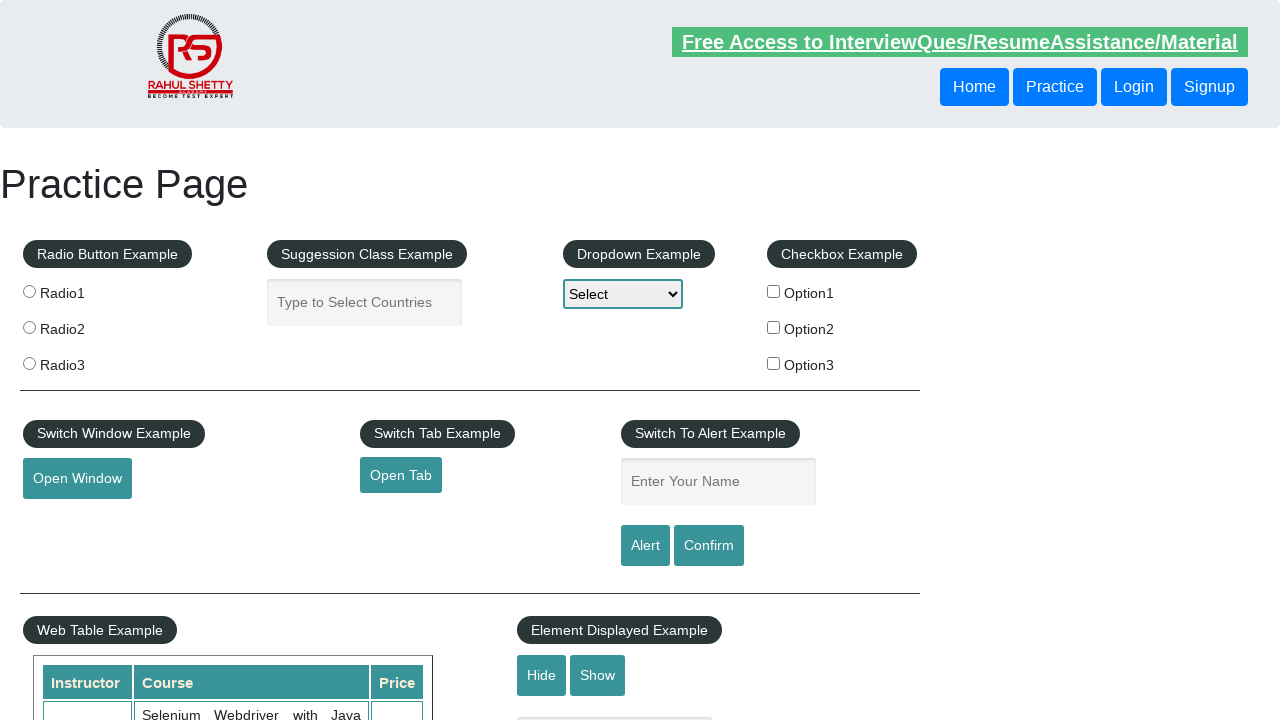

Navigated to Rahul Shetty Academy Automation Practice page
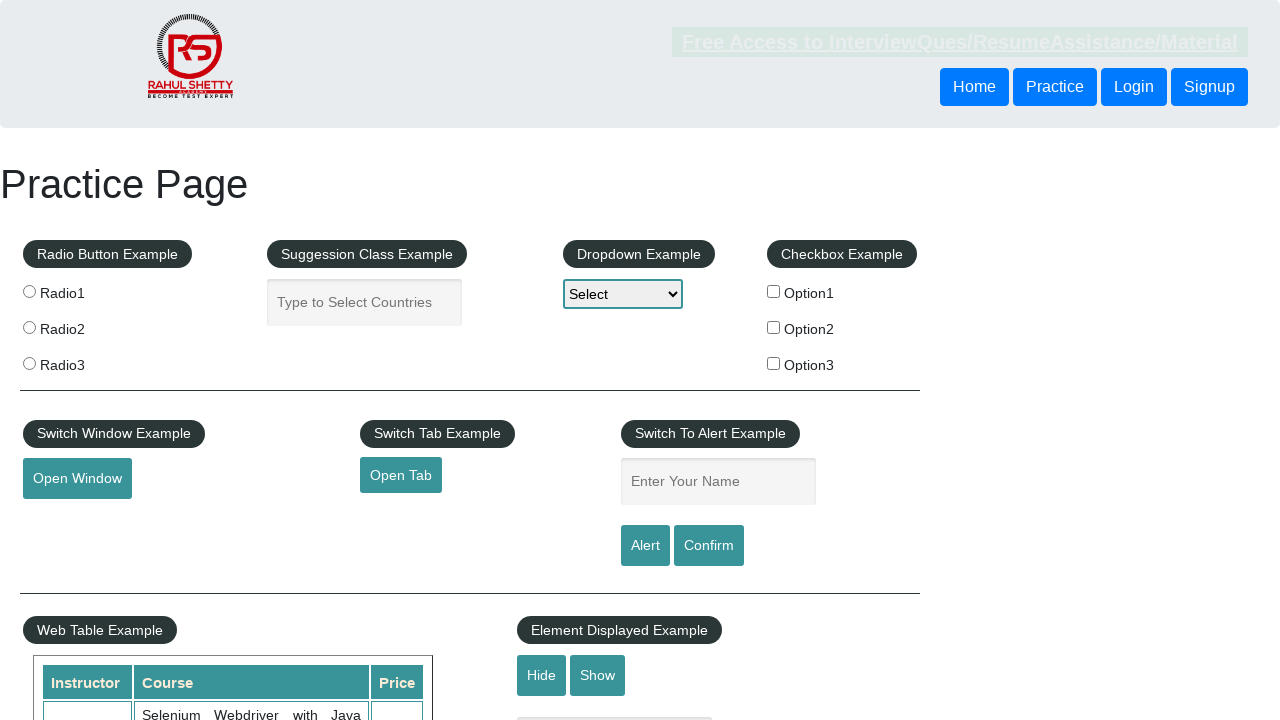

Filled the displayed text field with 'usharani' on #displayed-text
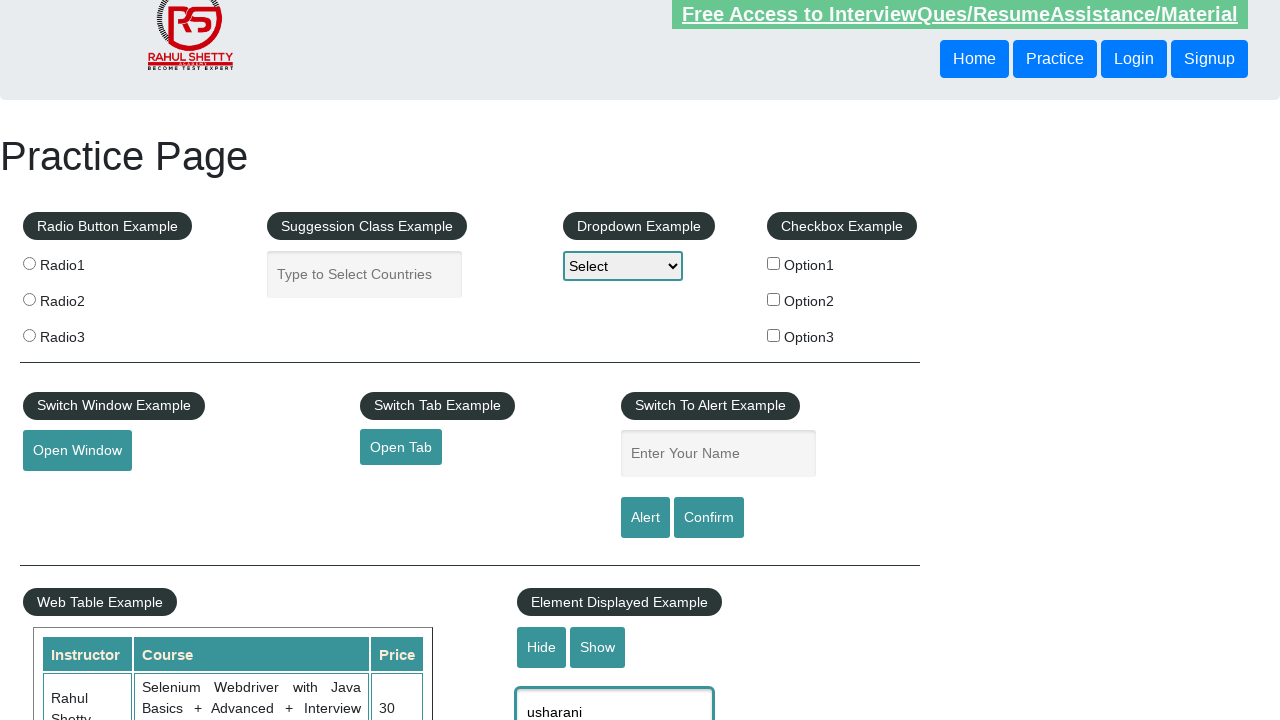

Clicked the hide textbox button to hide the text field at (542, 647) on #hide-textbox
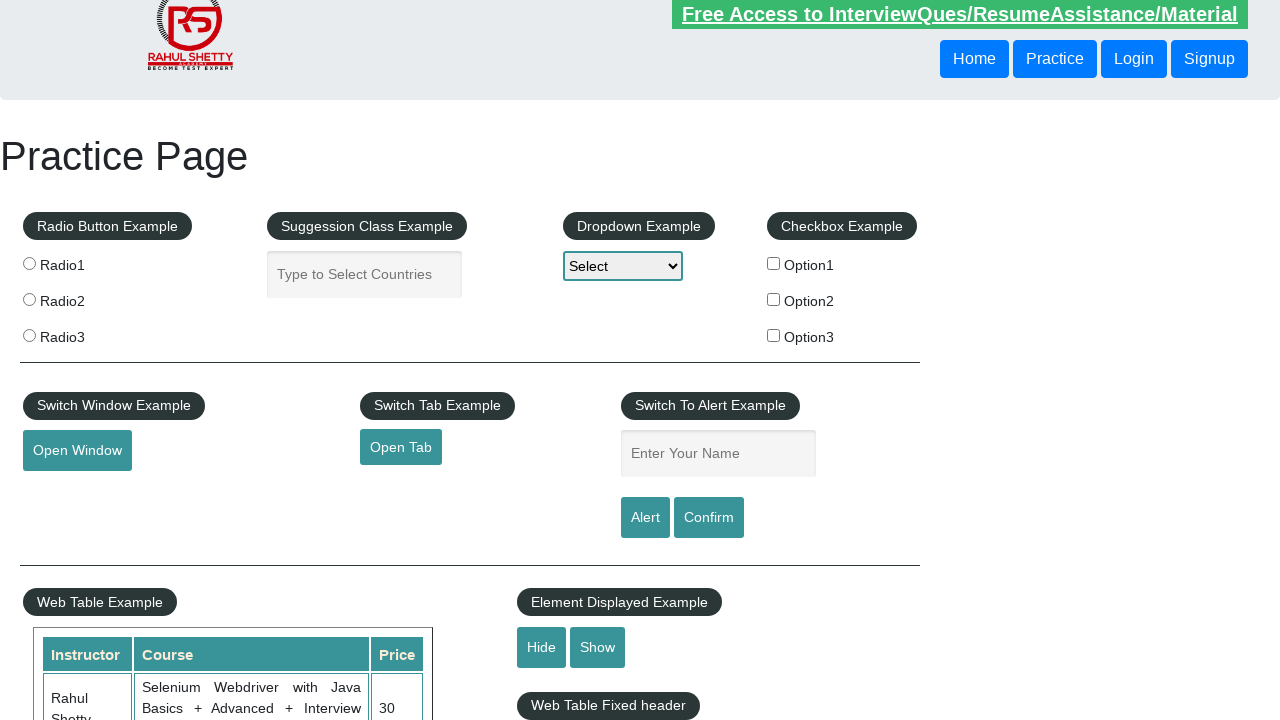

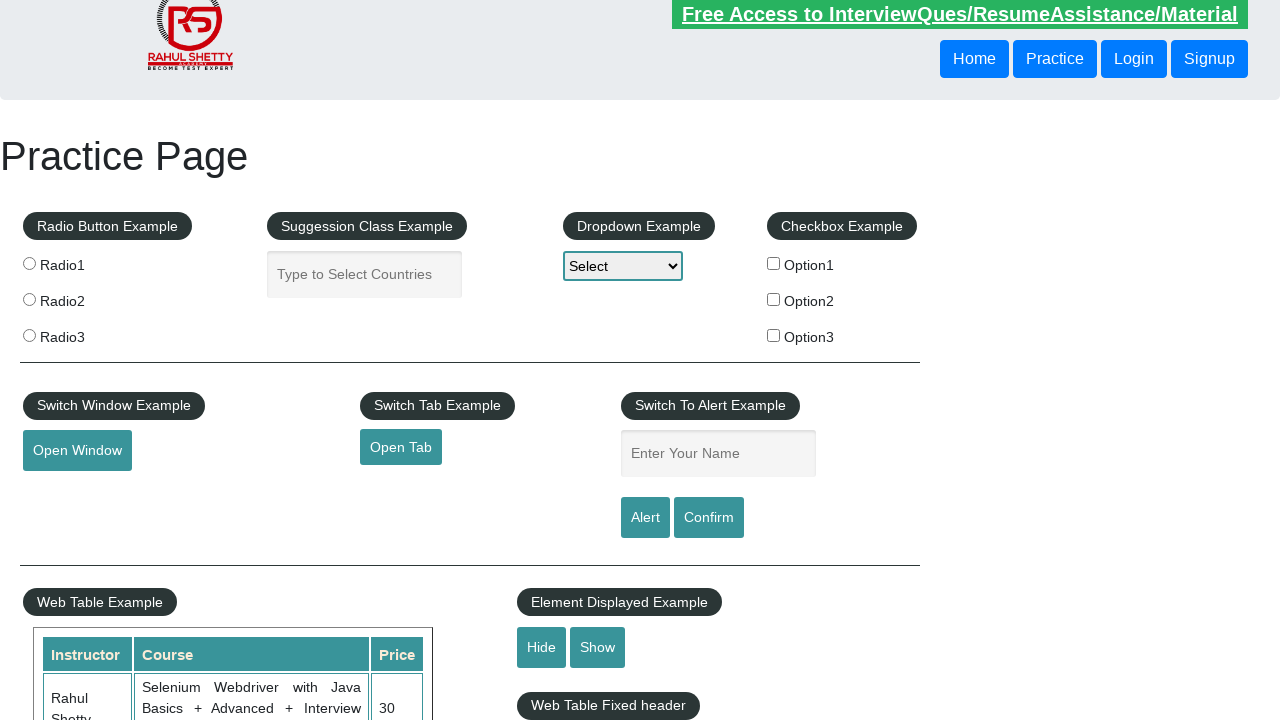